Tests keyboard events functionality by typing text on a keyboard events demo page and verifying the page heading is displayed

Starting URL: https://training-support.net/webelements/keyboard-events

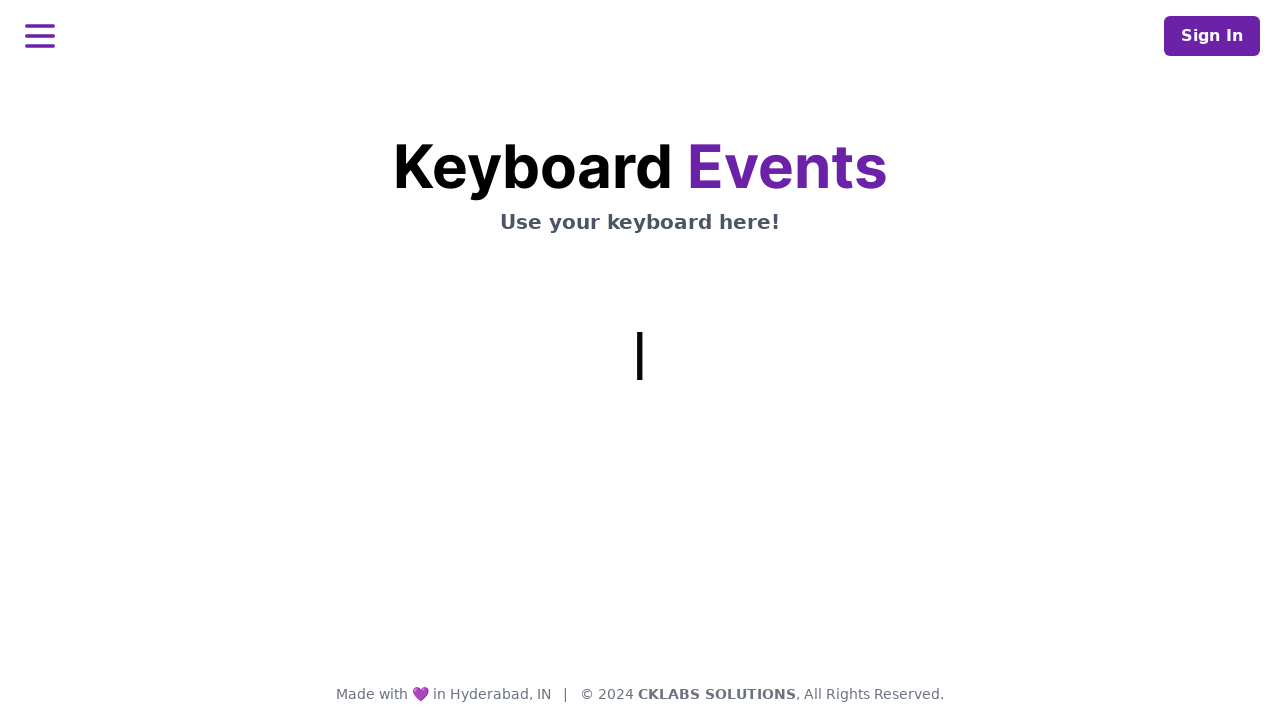

Typed text 'This is coming from selenium' using keyboard events
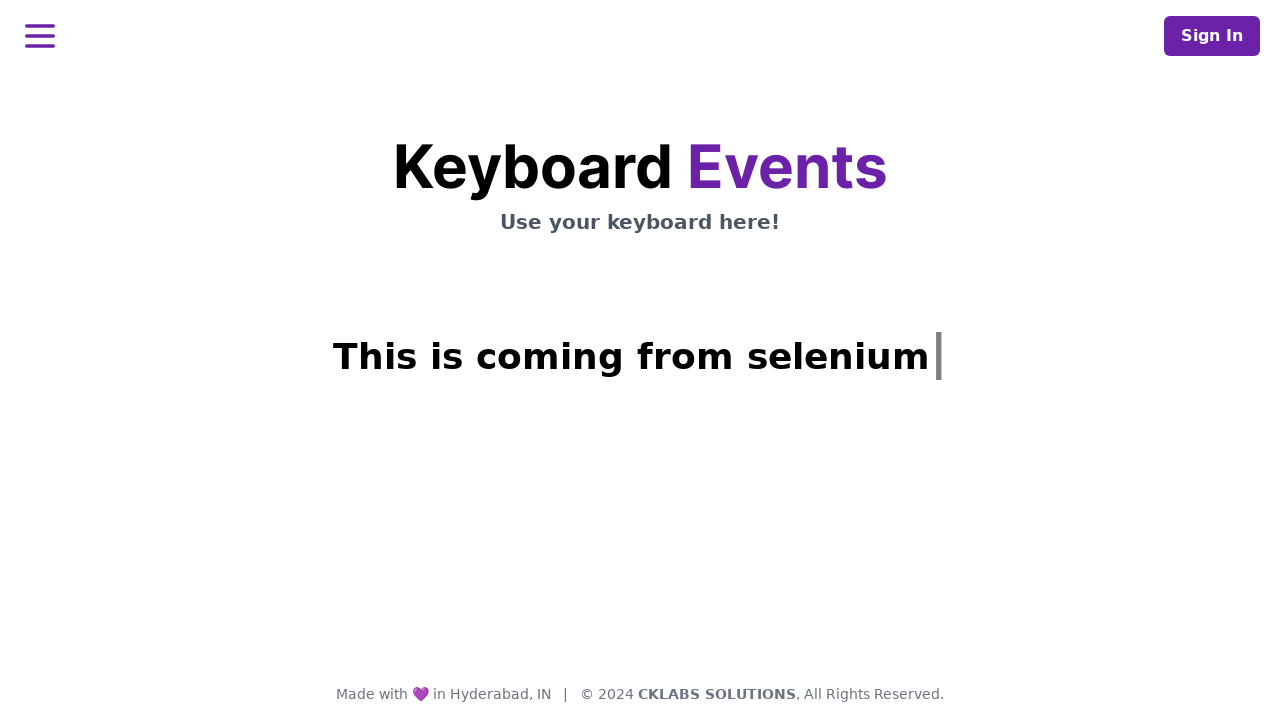

Page heading (h1.mt-3.text-center) is displayed
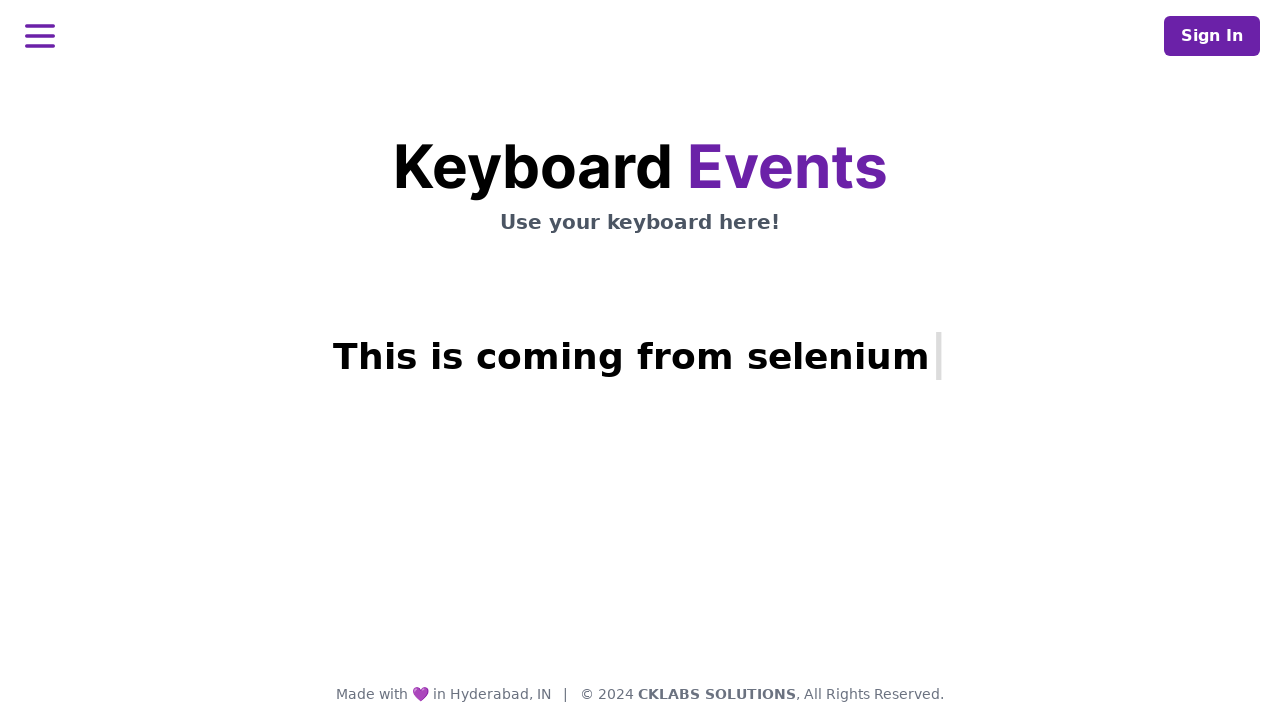

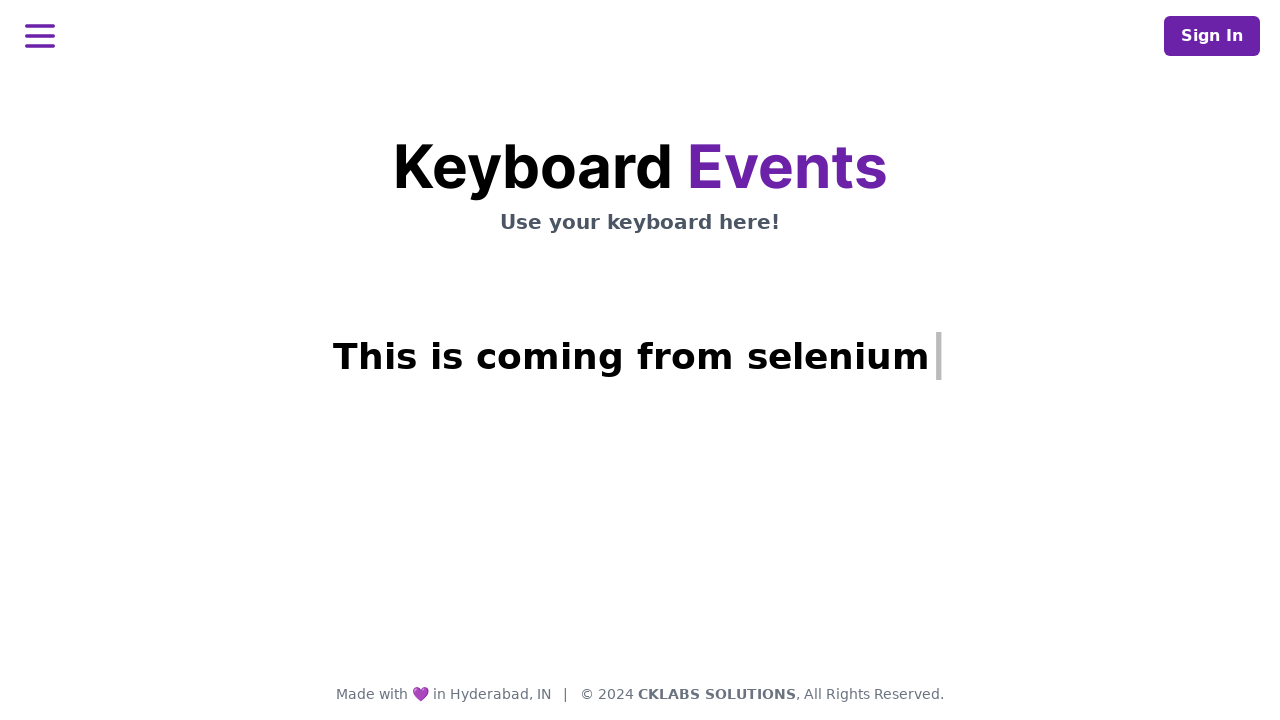